Tests drag and drop functionality by dragging a draggable element and dropping it onto a droppable target area on the jQuery UI demo page

Starting URL: https://jqueryui.com/droppable/

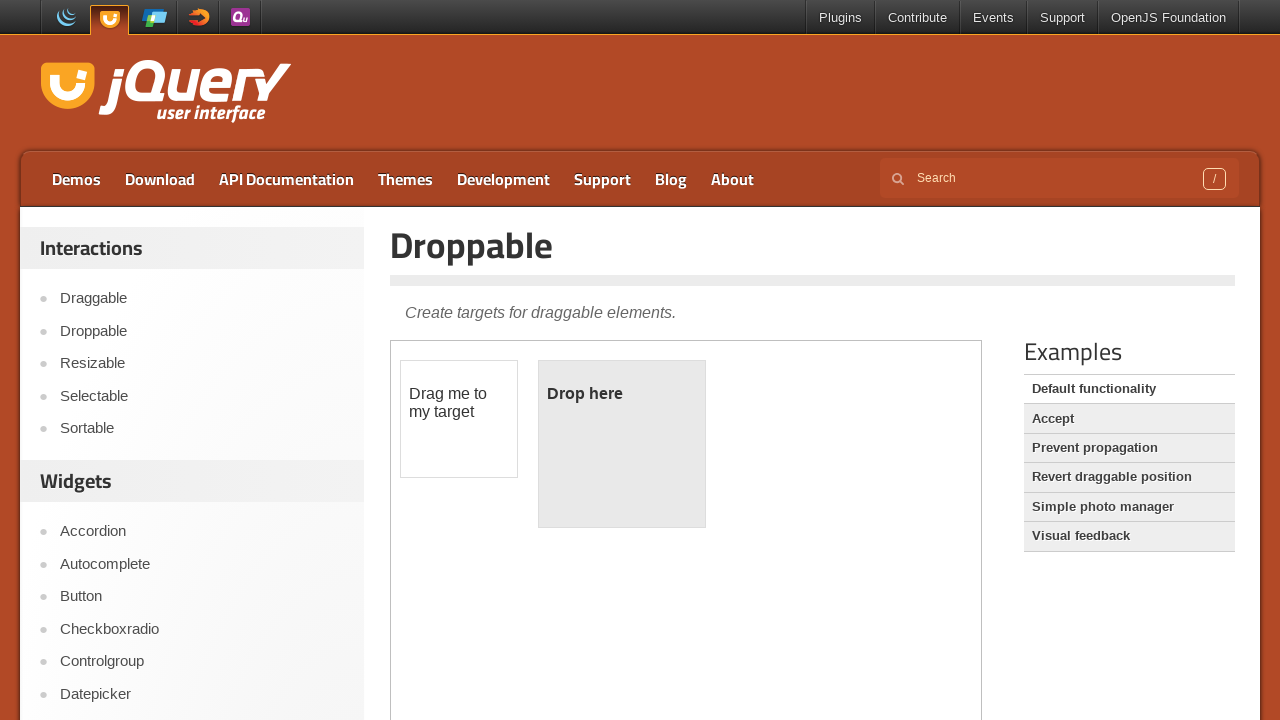

Navigated to jQuery UI droppable demo page
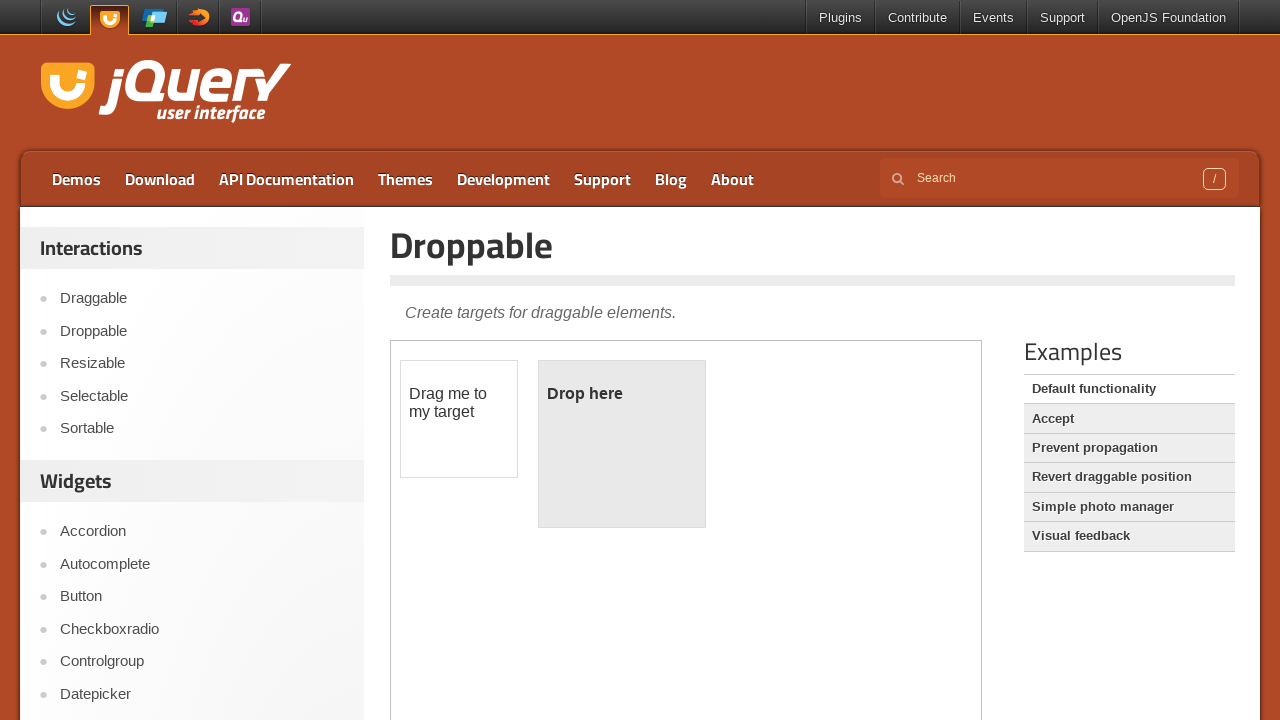

Located the demo iframe
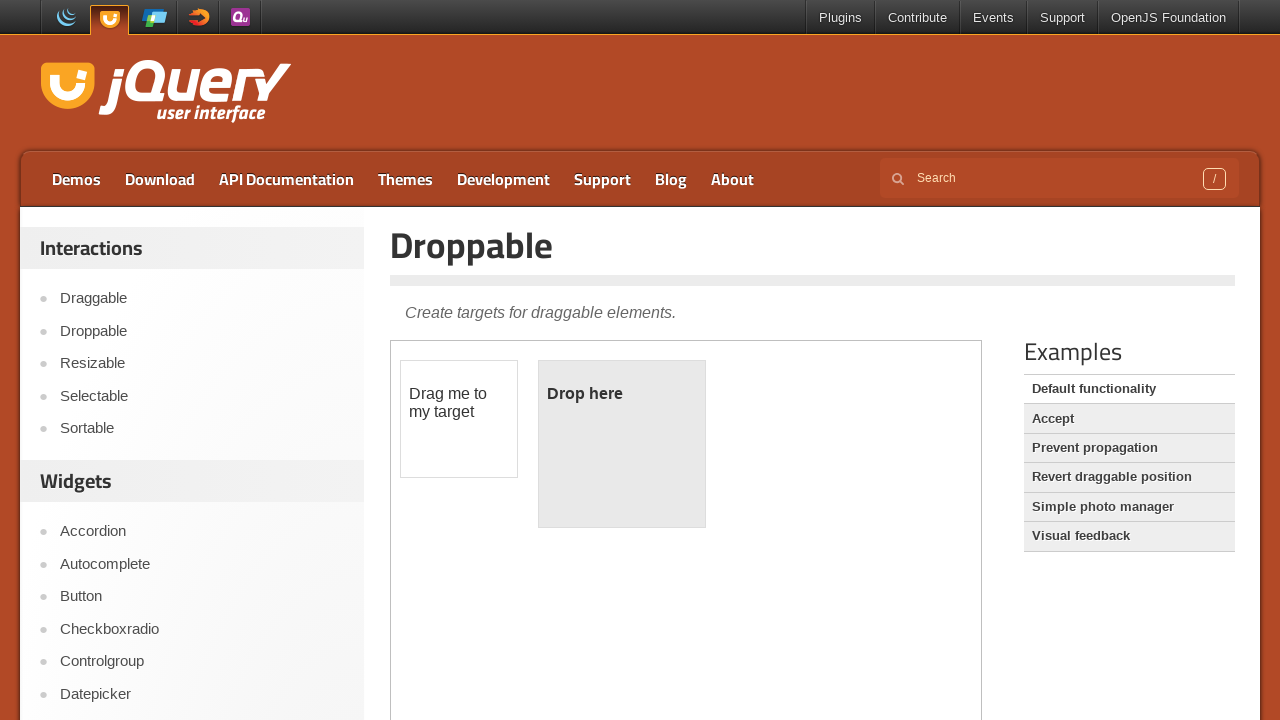

Located the draggable element
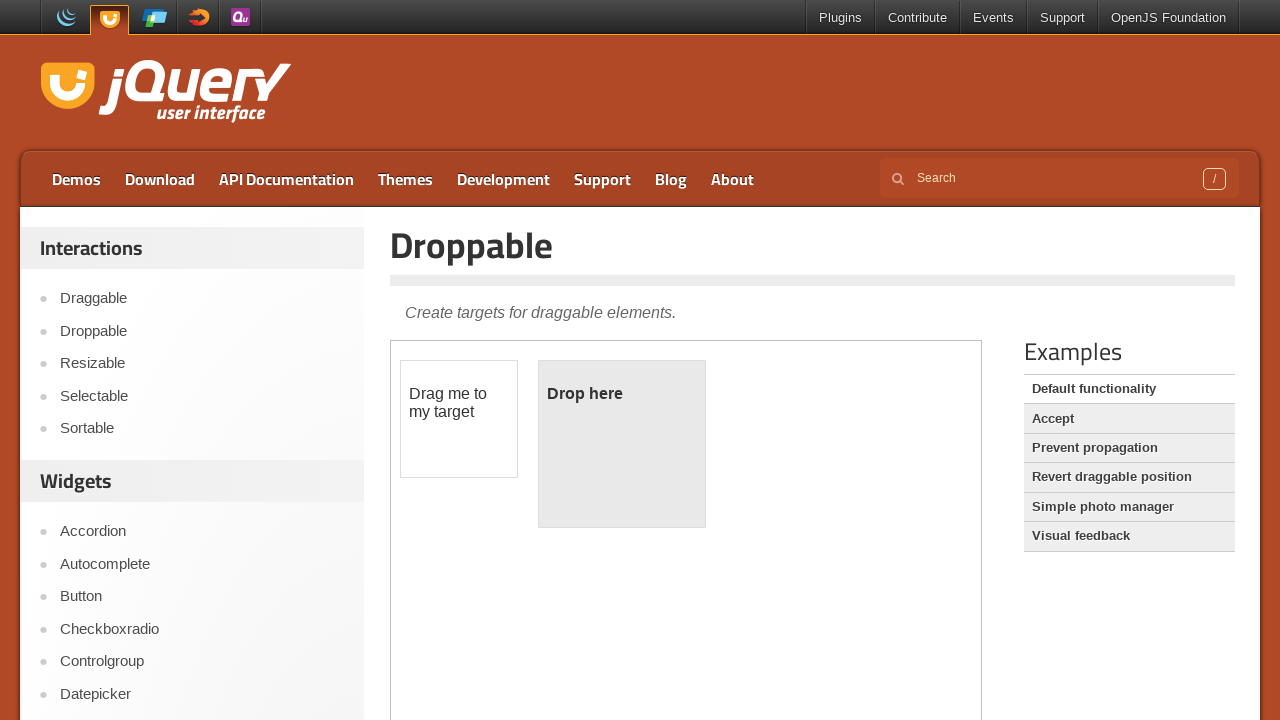

Located the droppable target area
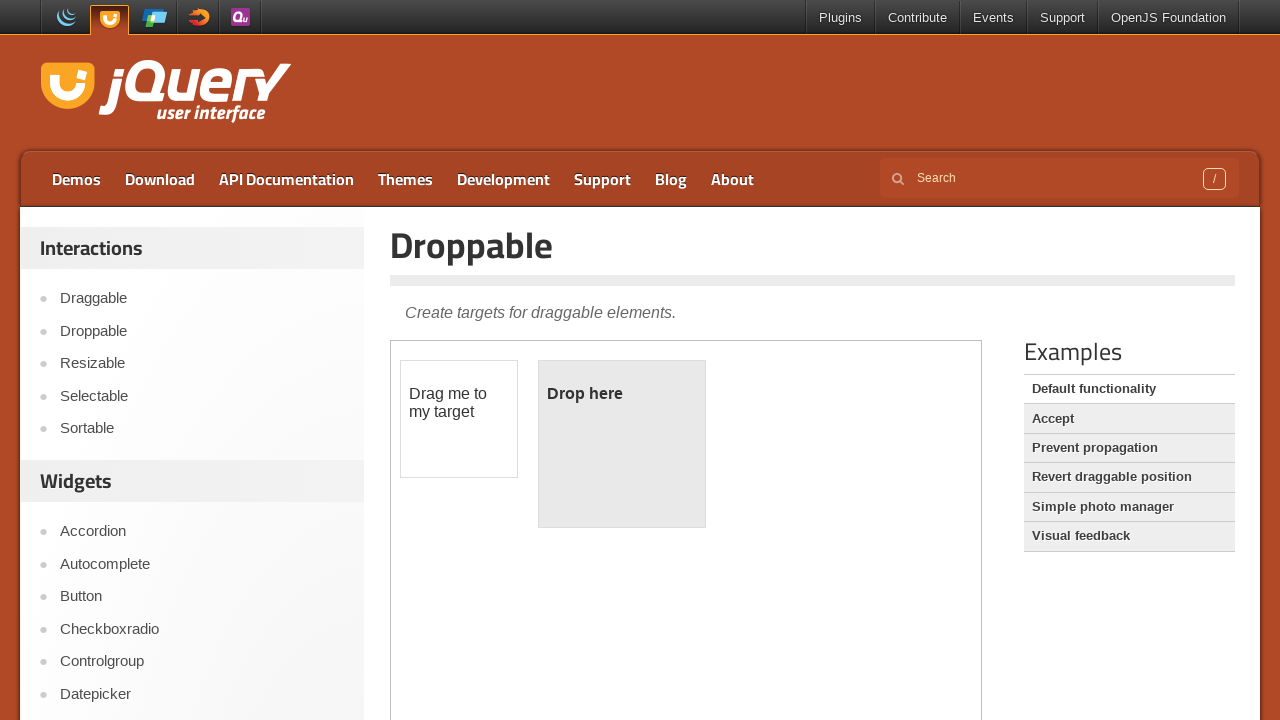

Dragged the draggable element and dropped it onto the droppable target area at (622, 444)
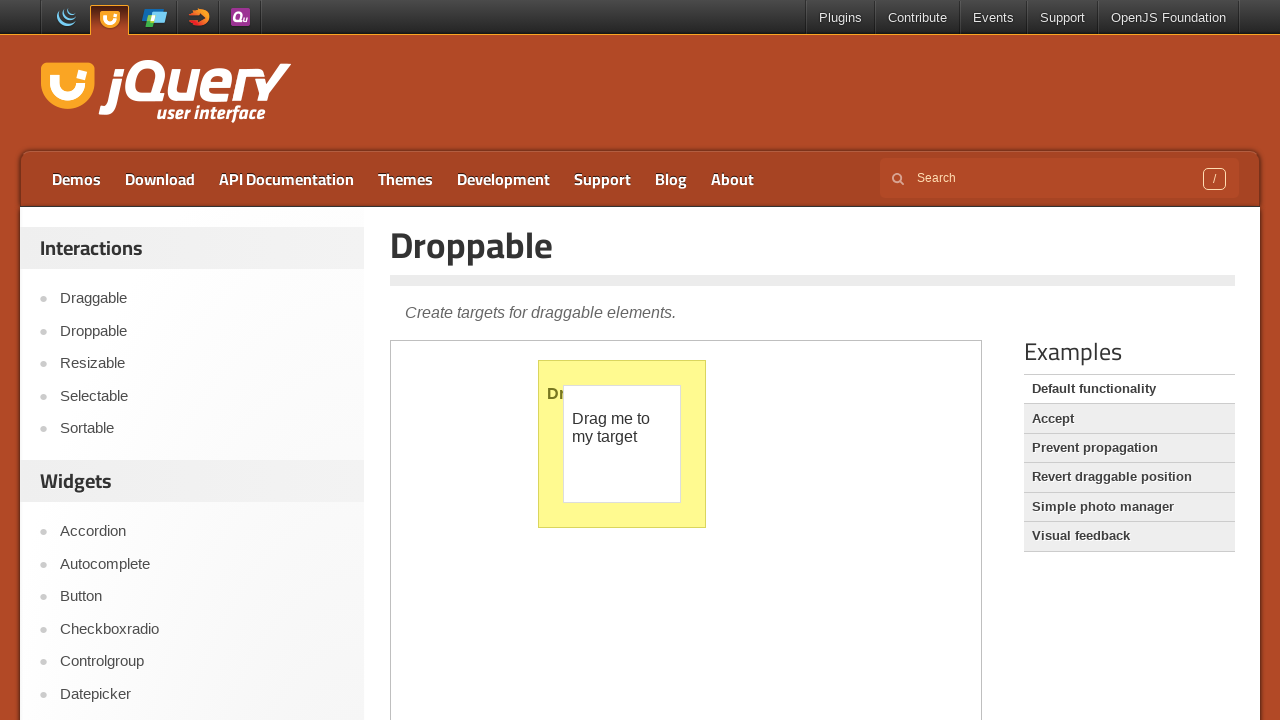

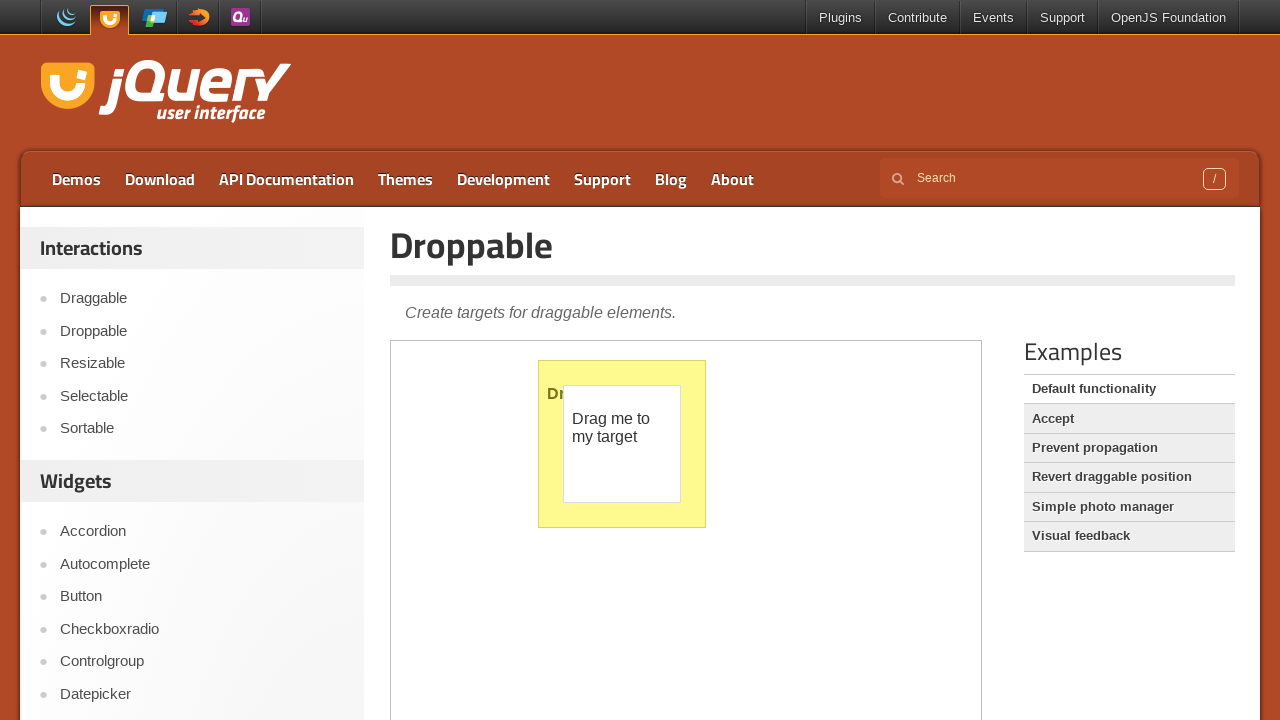